Tests hover functionality on the second user figure, verifies the displayed name is "user2", then clicks the profile link and verifies it leads to a "Not Found" page.

Starting URL: http://the-internet.herokuapp.com/hovers

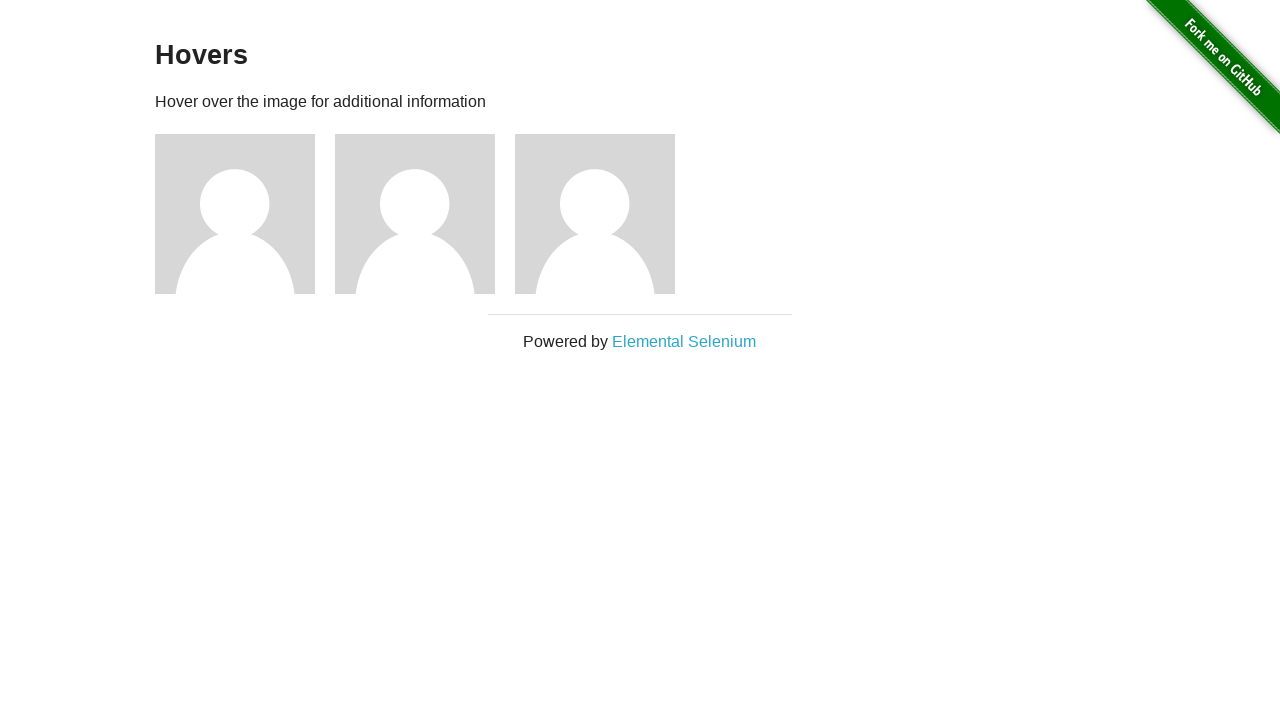

Hovered over the second user figure element at (425, 214) on .figure >> nth=1
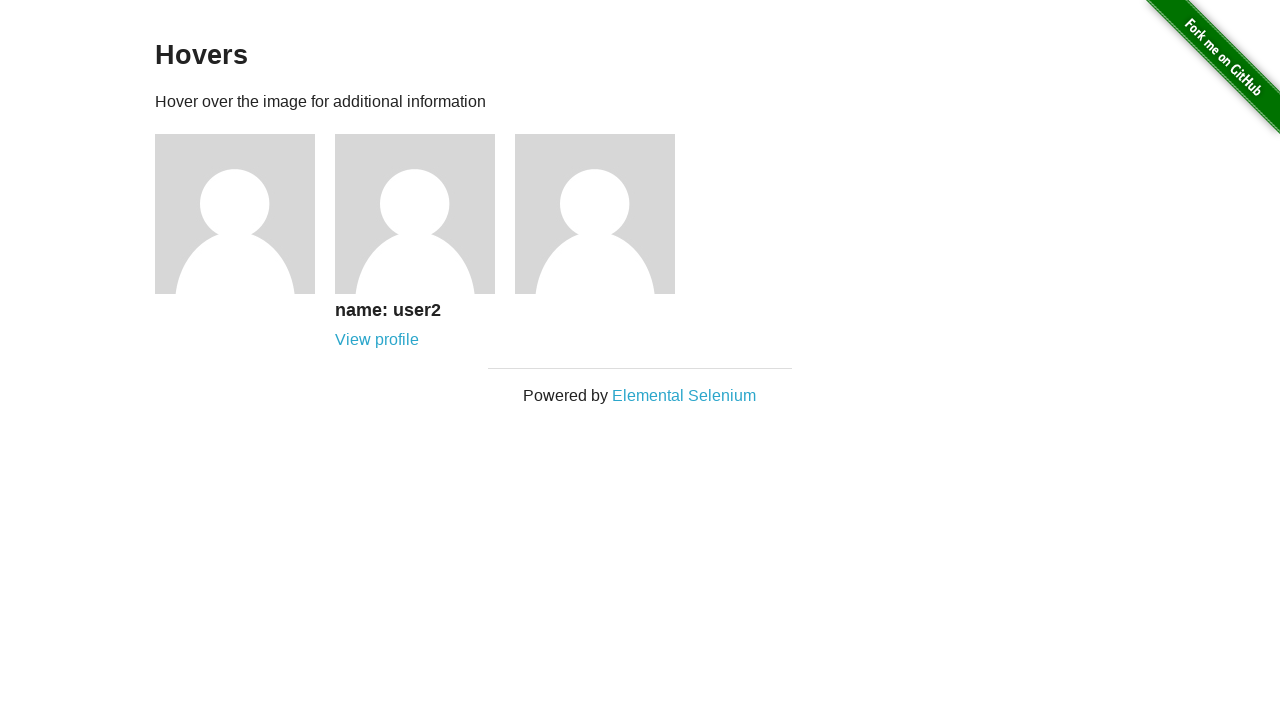

Retrieved name text from second user figure
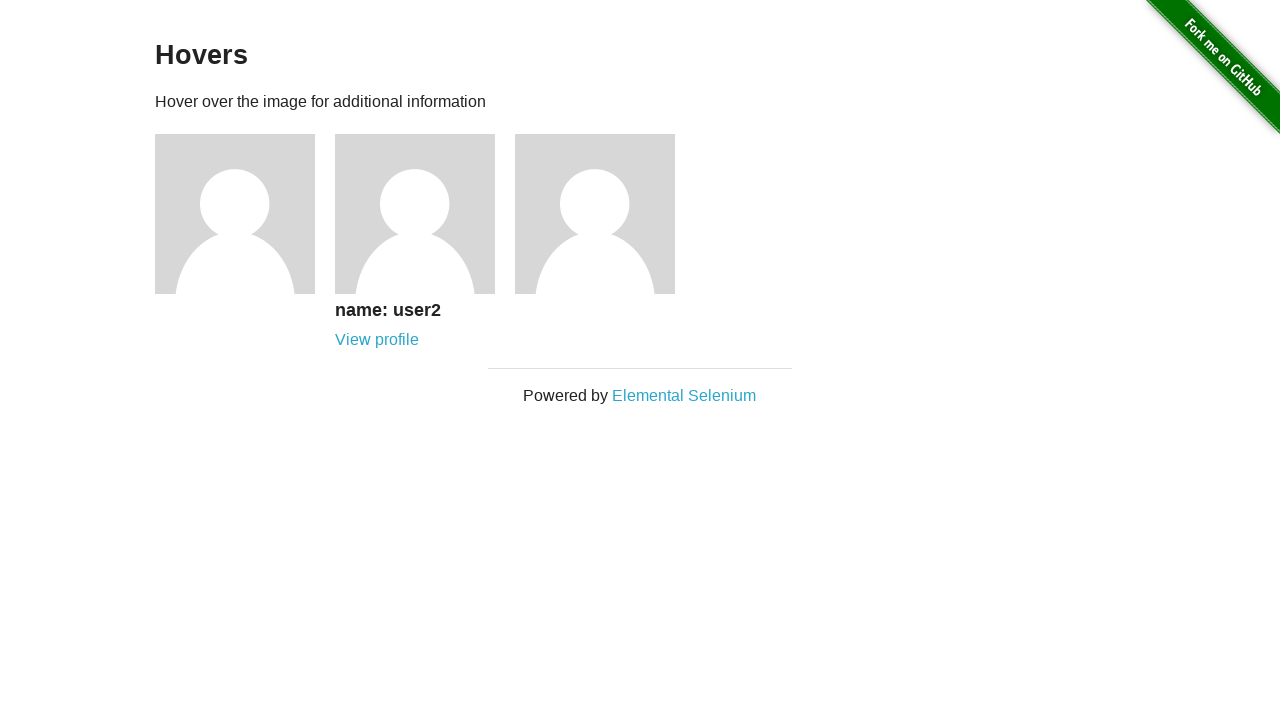

Verified second user name is 'user2'
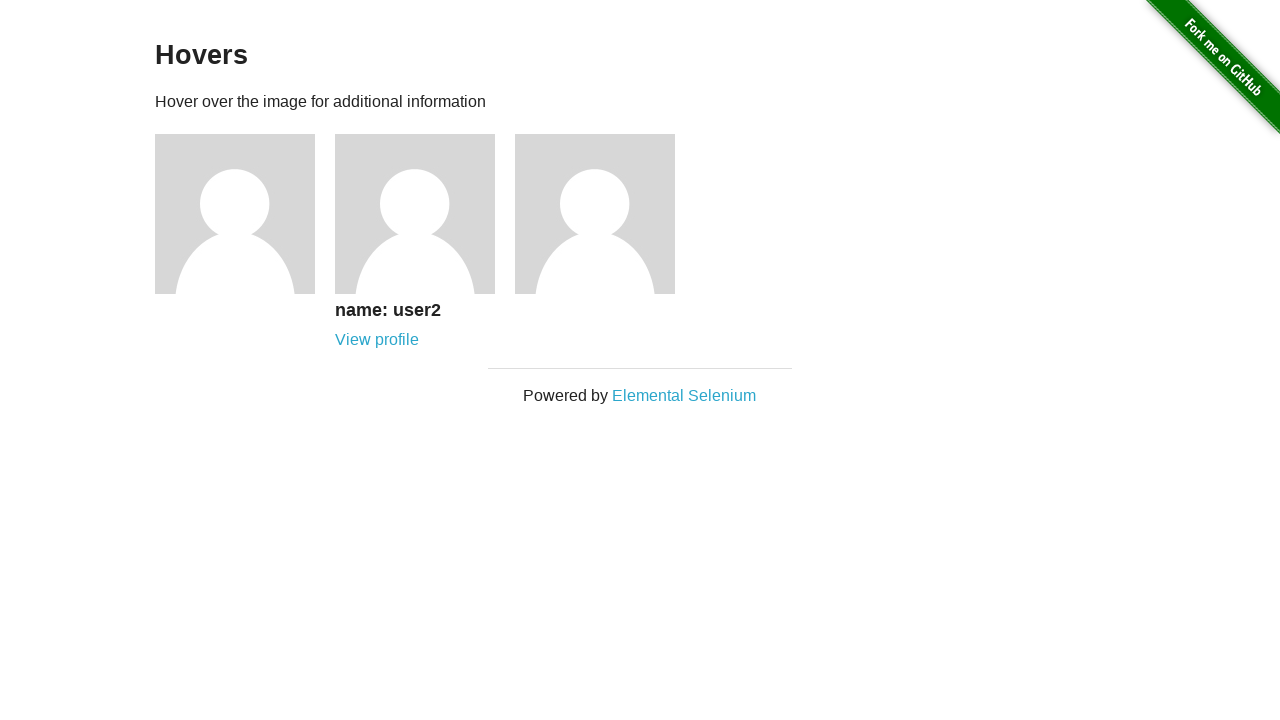

Clicked on the second user's profile link at (377, 340) on xpath=//div[@class='figure'][2]//a
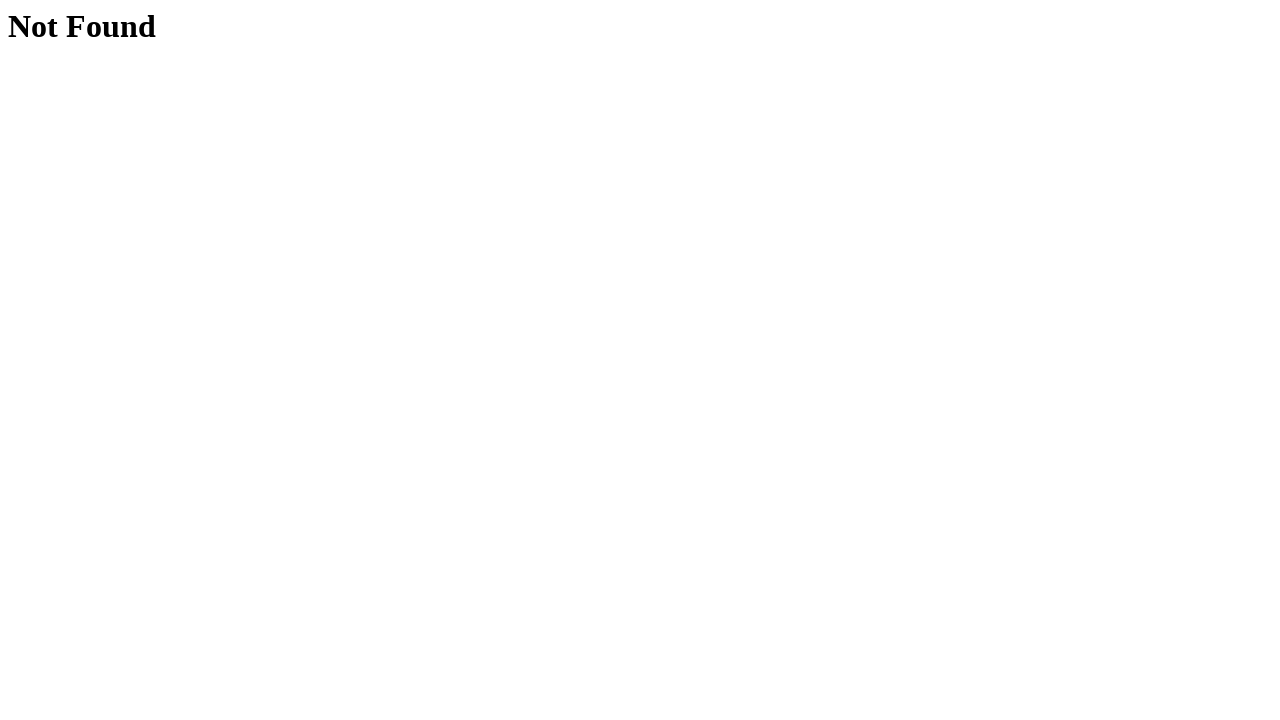

Waited for page to fully load after clicking profile link
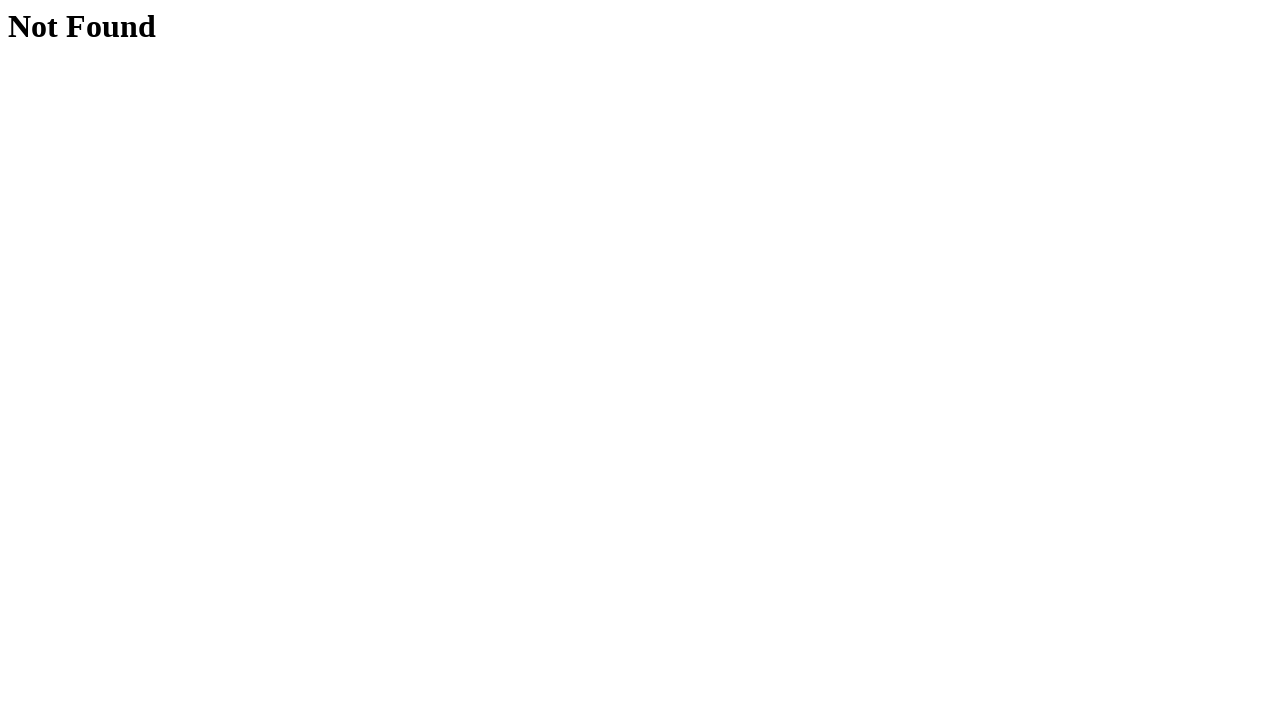

Retrieved body text from the loaded page
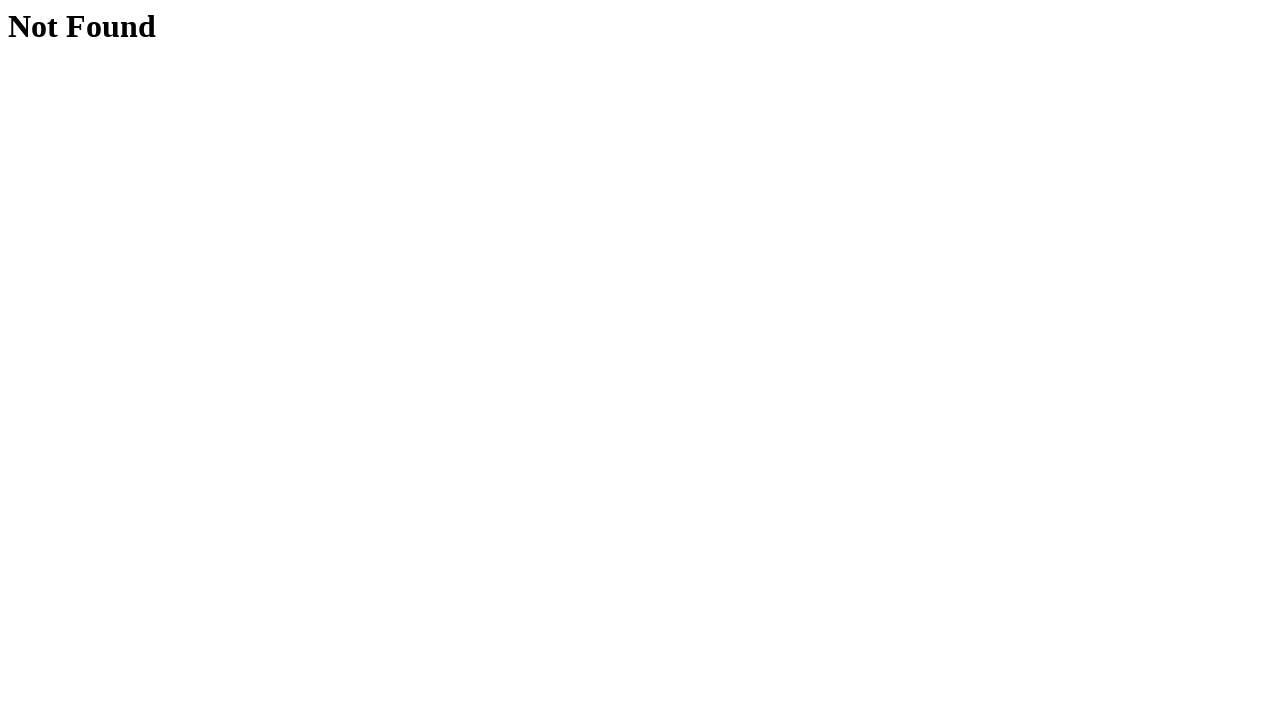

Verified 'Not Found' message is displayed on the page
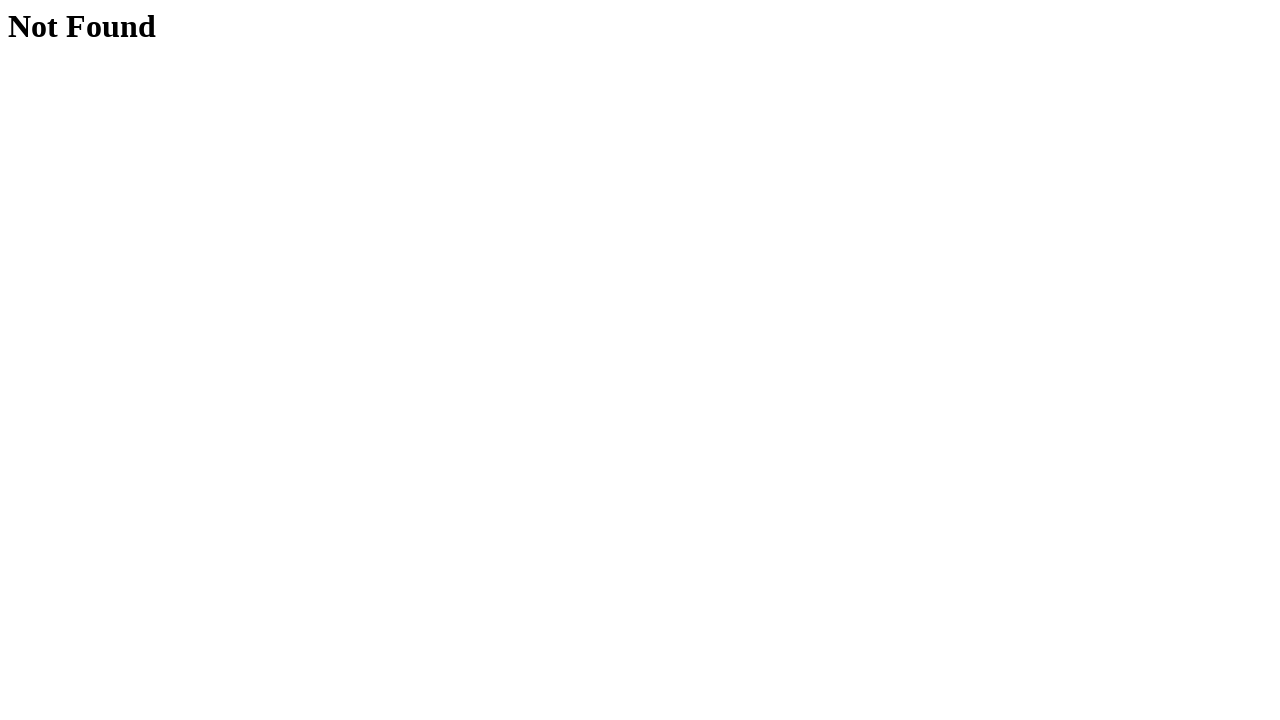

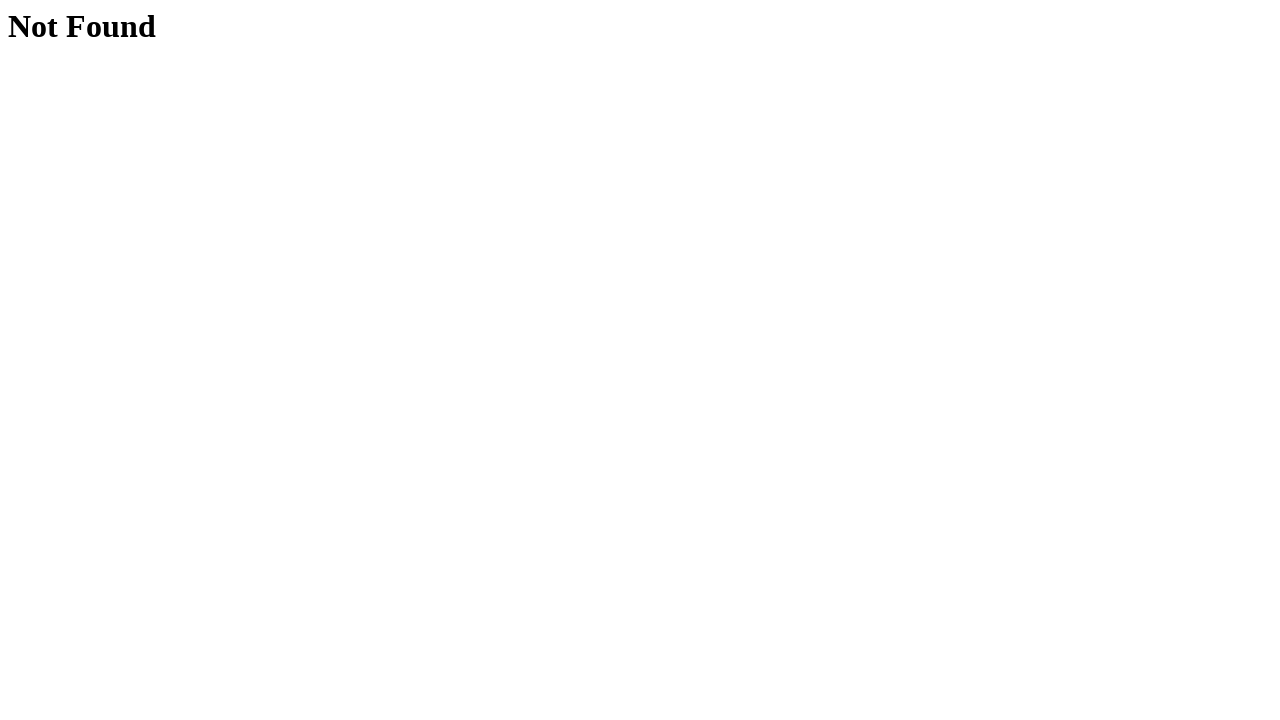